Tests dropdown selection functionality by selecting various options from multiple dropdown menus on a form

Starting URL: https://letcode.in/dropdowns

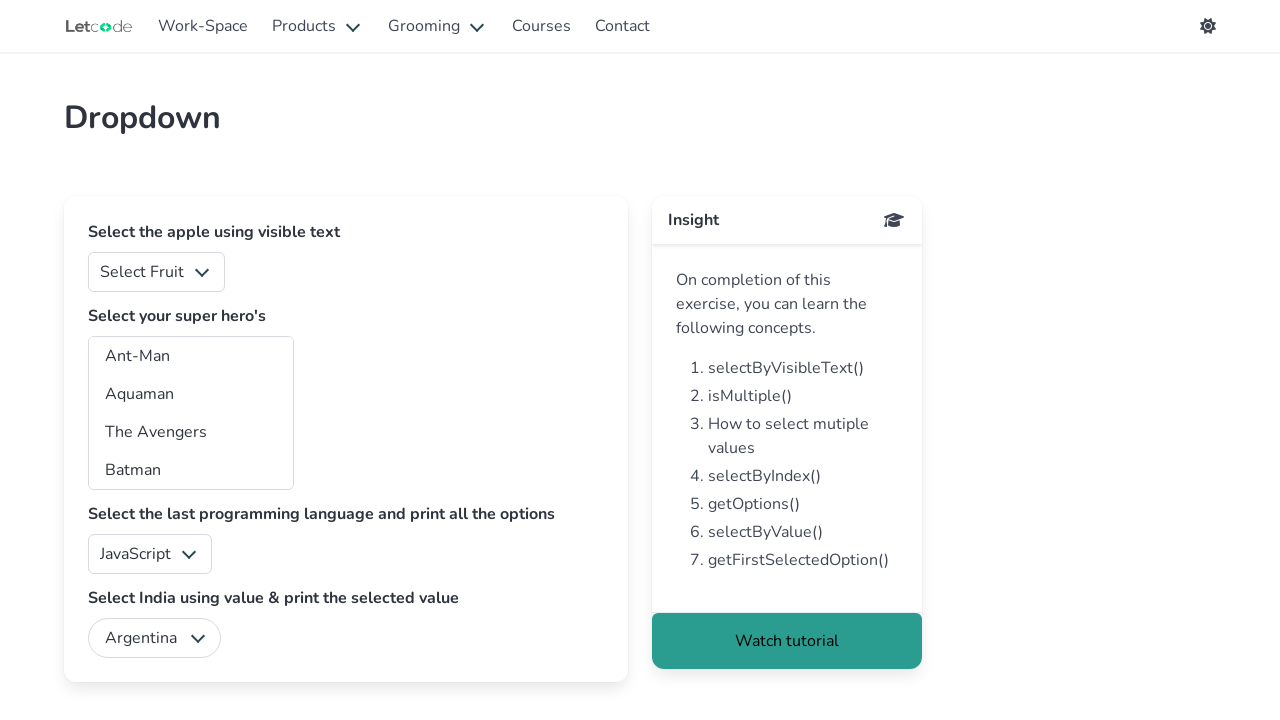

Selected second option from fruit dropdown by index on #fruits
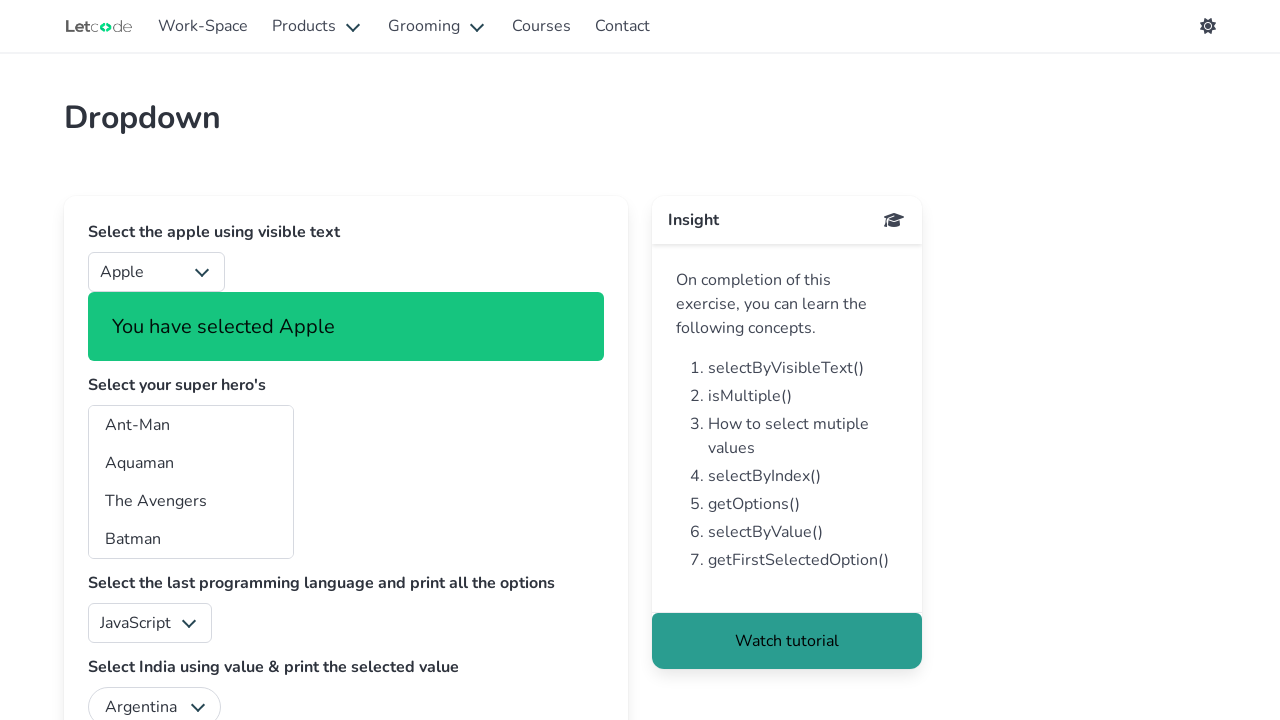

Selected superhero option with value 'ta' from superhero dropdown on #superheros
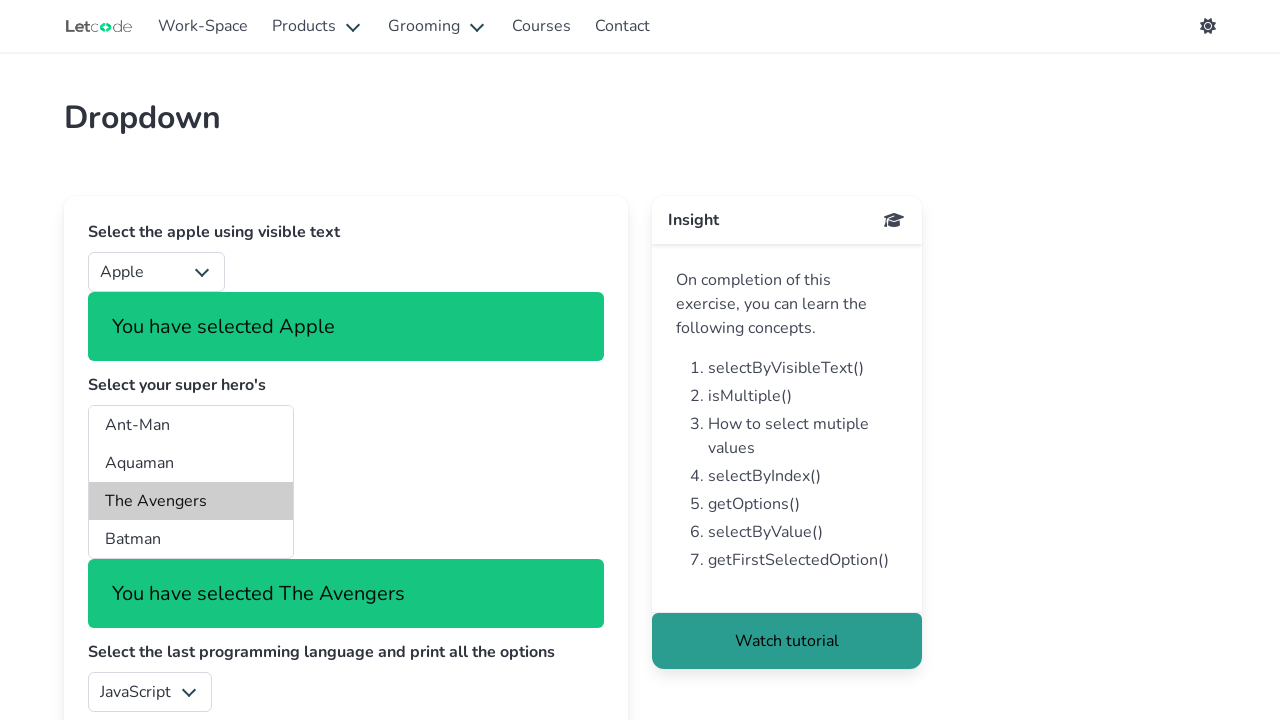

Selected 'java' option from programming language dropdown on #lang
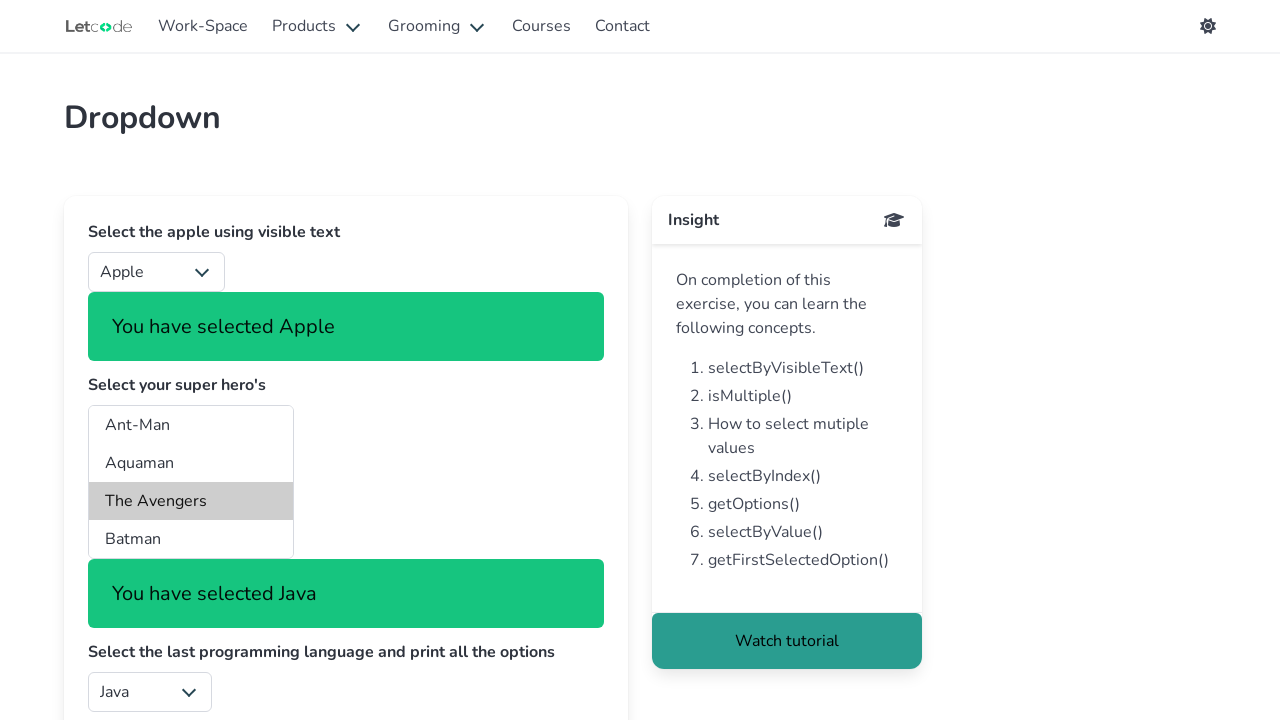

Selected 'India' option from country dropdown on #country
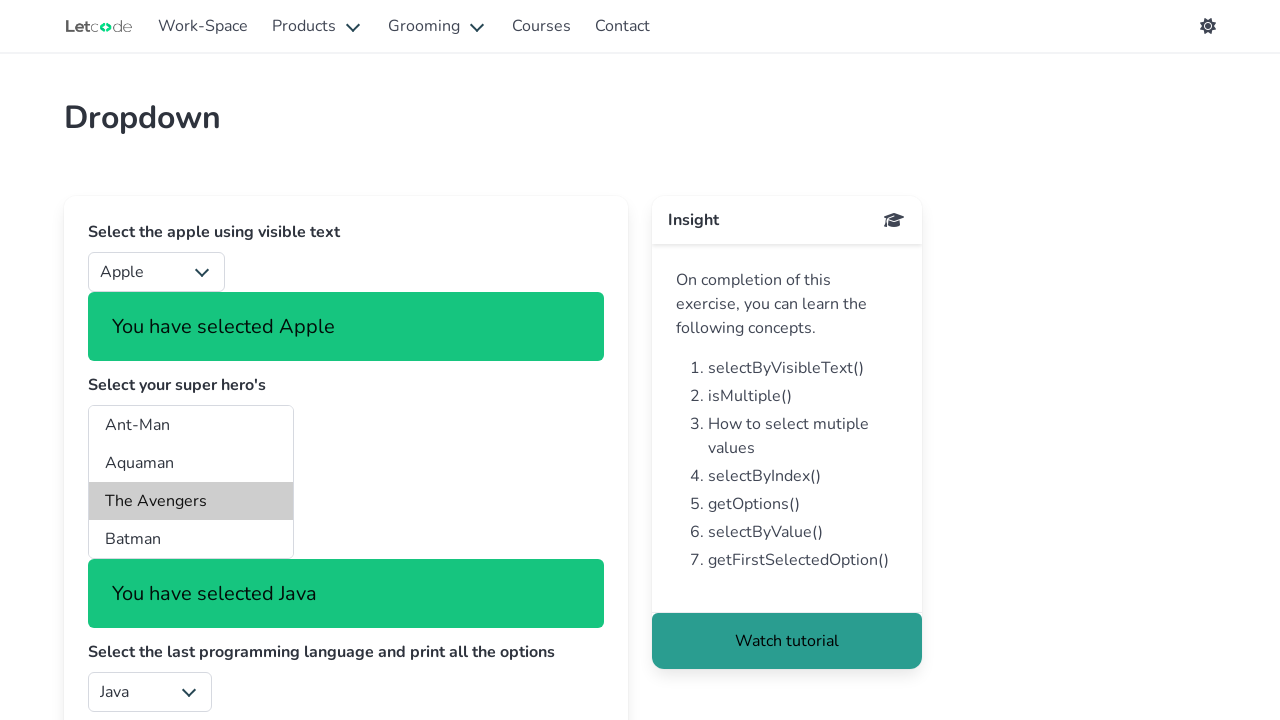

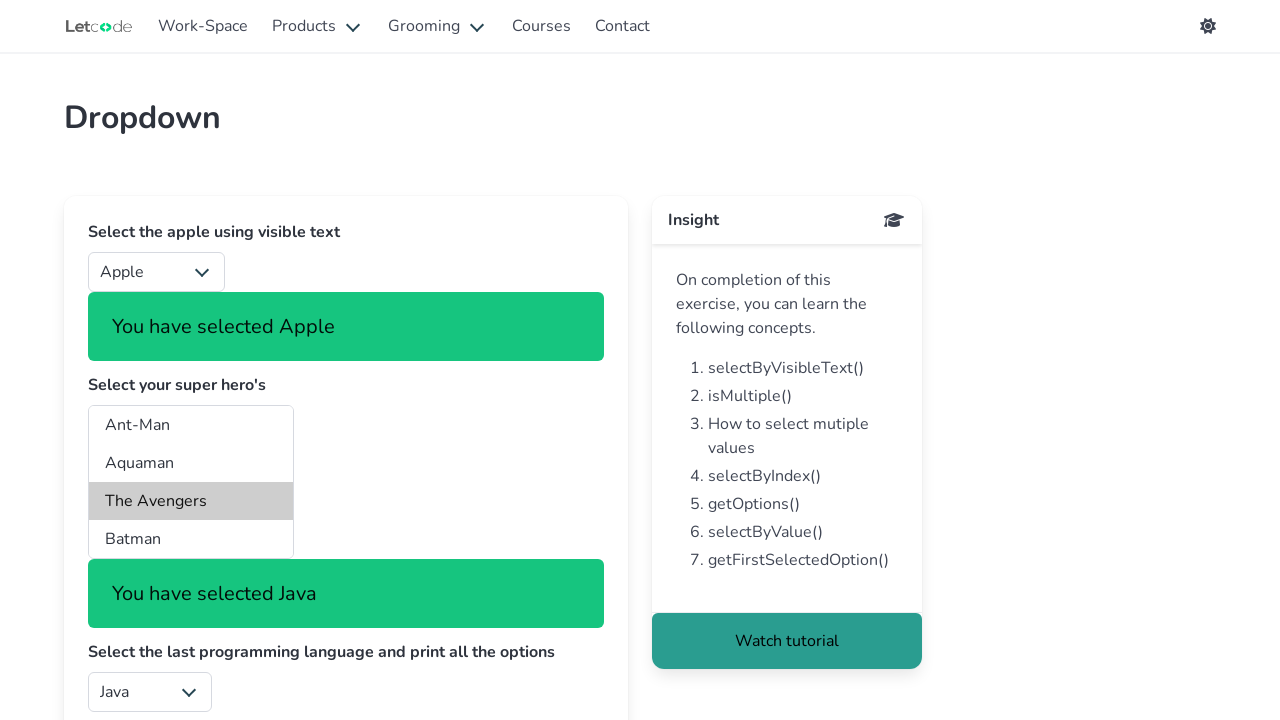